Tests checkbox handling by finding all checkboxes on the page and clicking each one to select them

Starting URL: https://rahulshettyacademy.com/AutomationPractice/

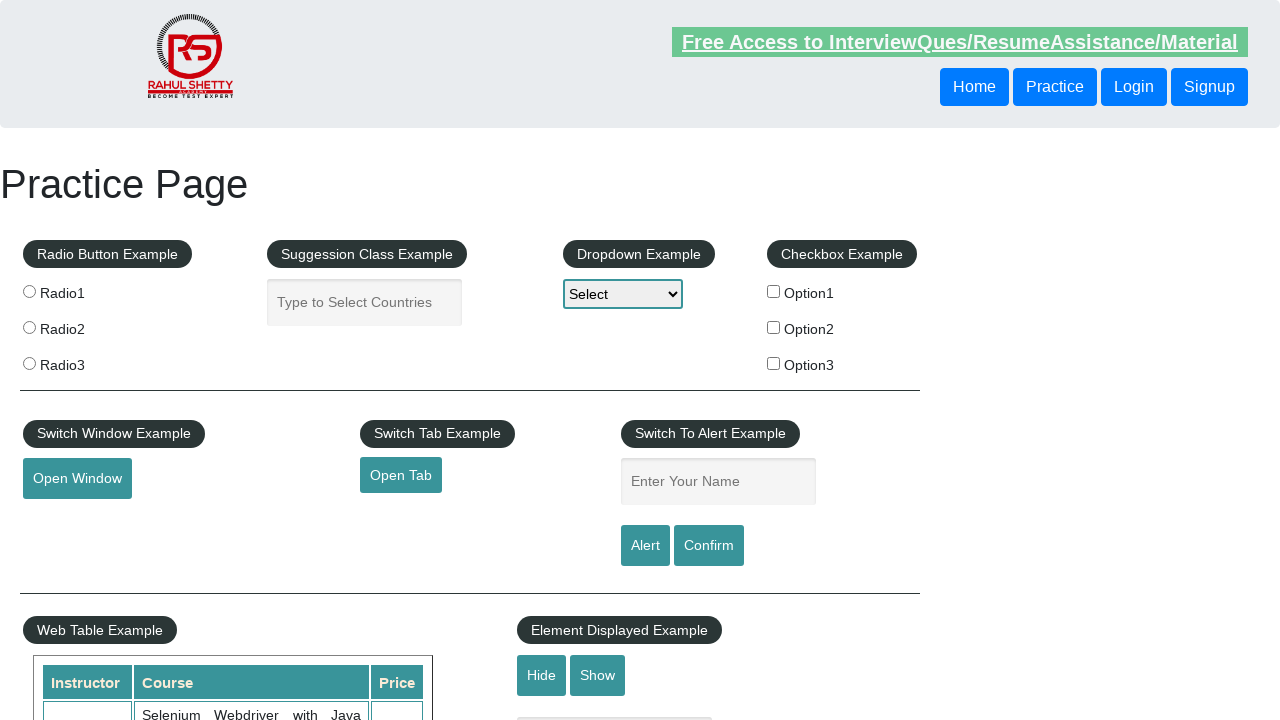

Located all checkboxes on the page
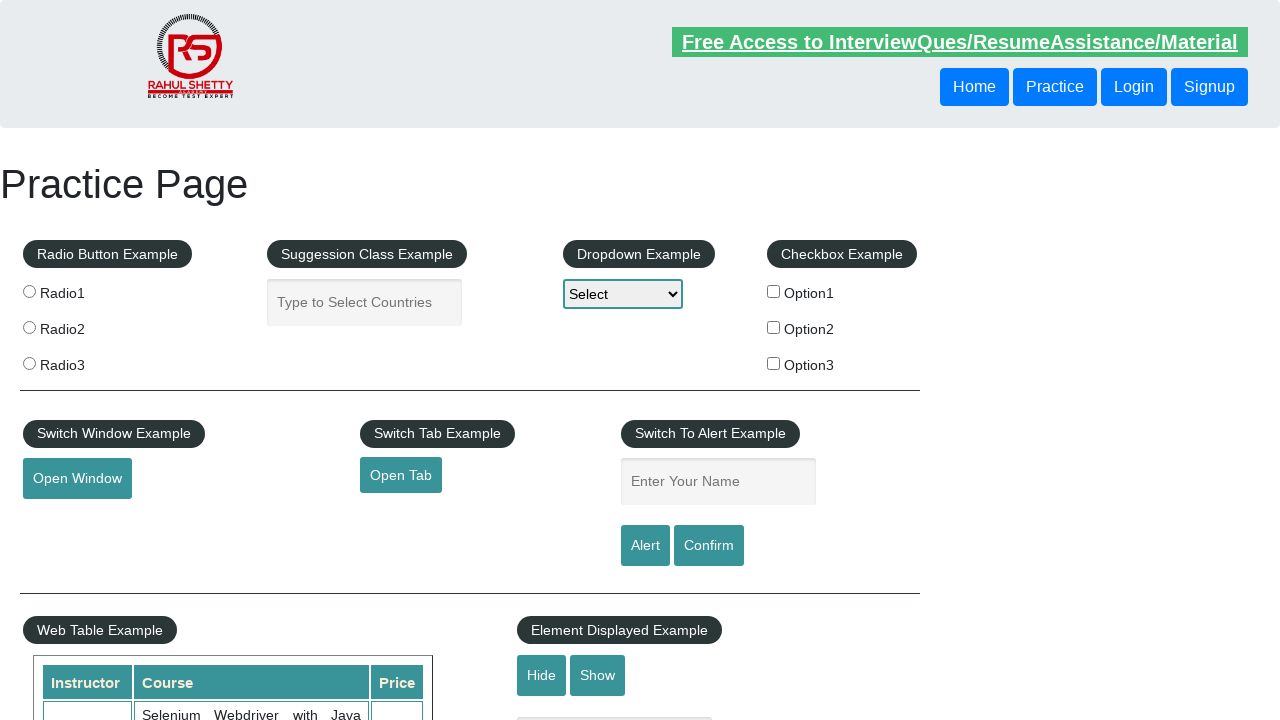

Found 3 checkboxes on the page
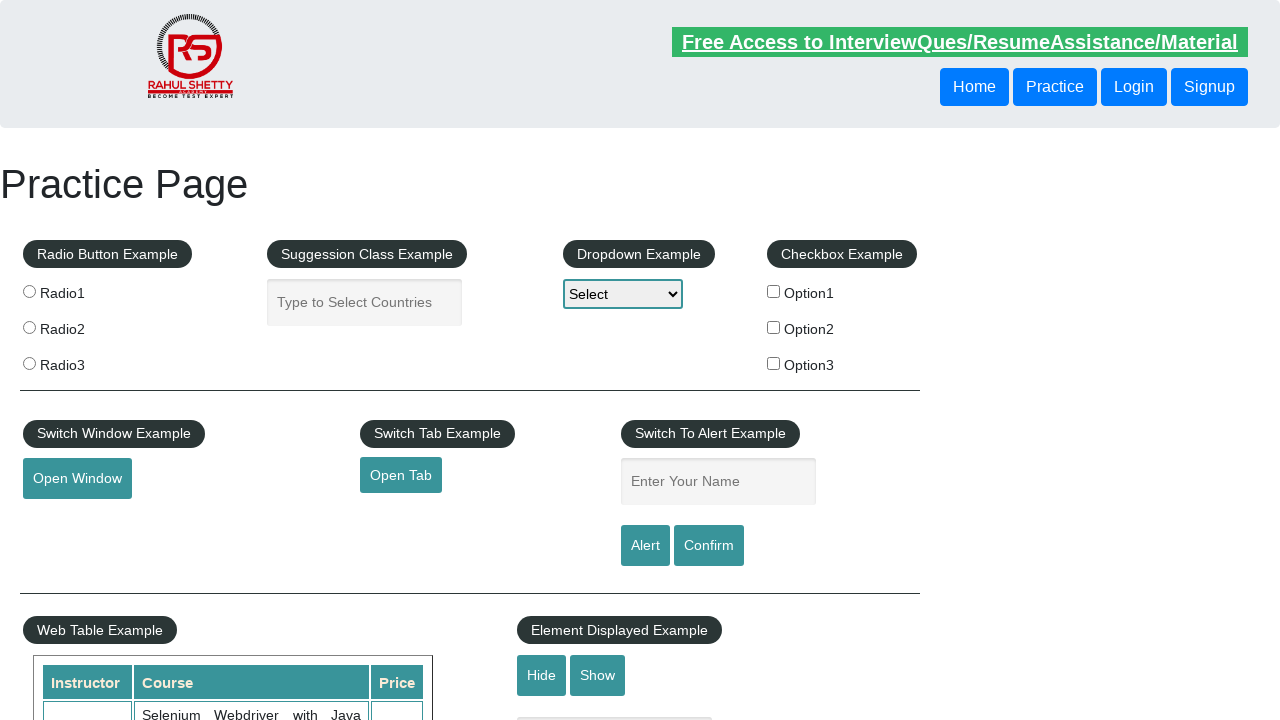

Clicked checkbox 1 of 3 at (774, 291) on input[type='checkbox'] >> nth=0
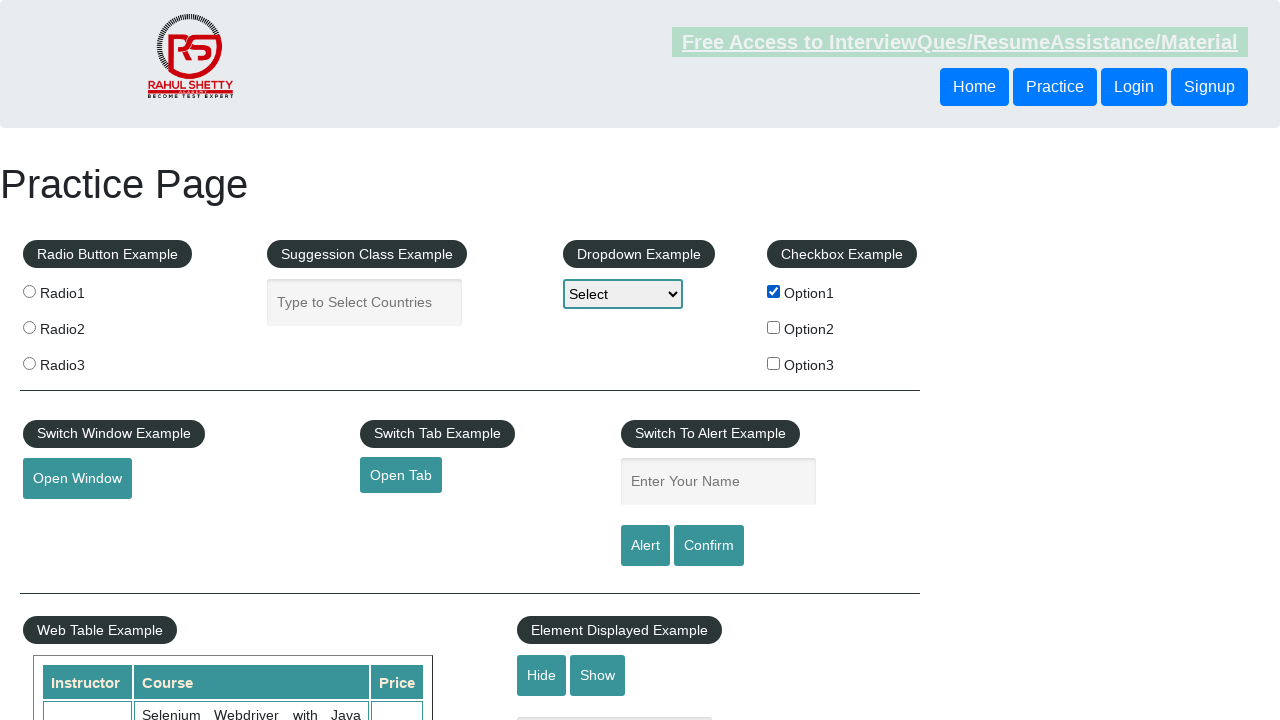

Clicked checkbox 2 of 3 at (774, 327) on input[type='checkbox'] >> nth=1
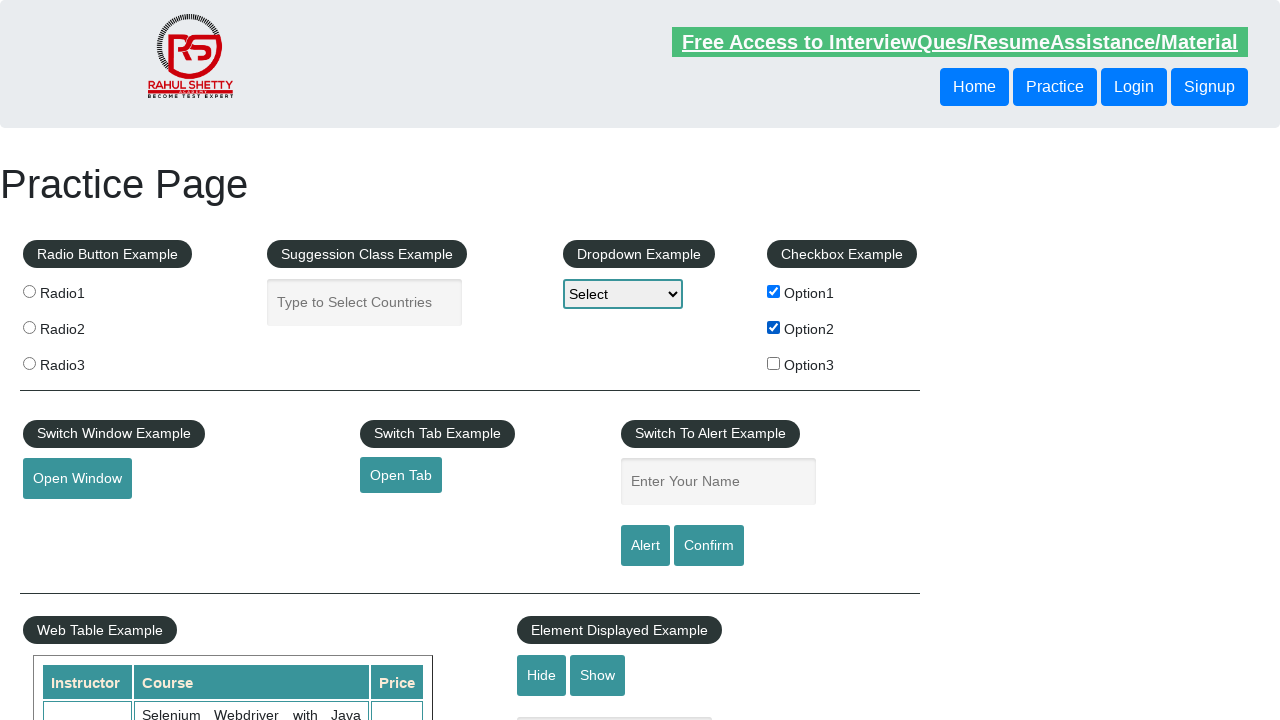

Clicked checkbox 3 of 3 at (774, 363) on input[type='checkbox'] >> nth=2
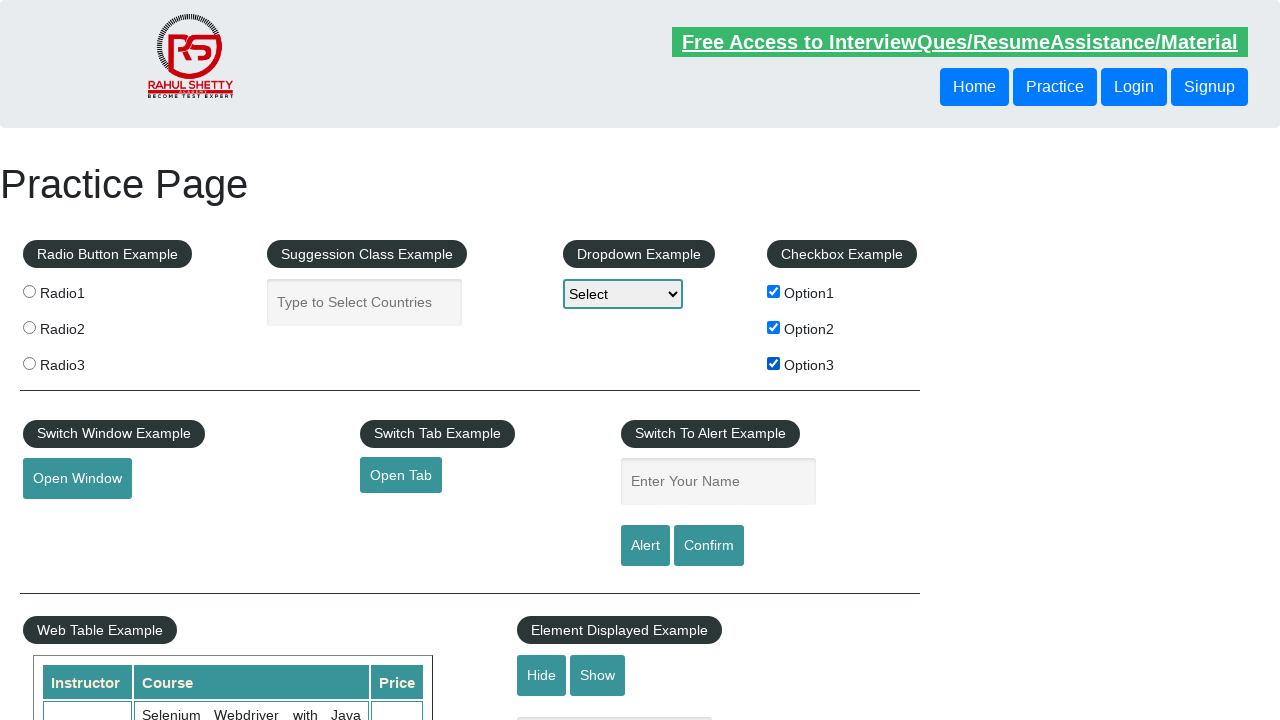

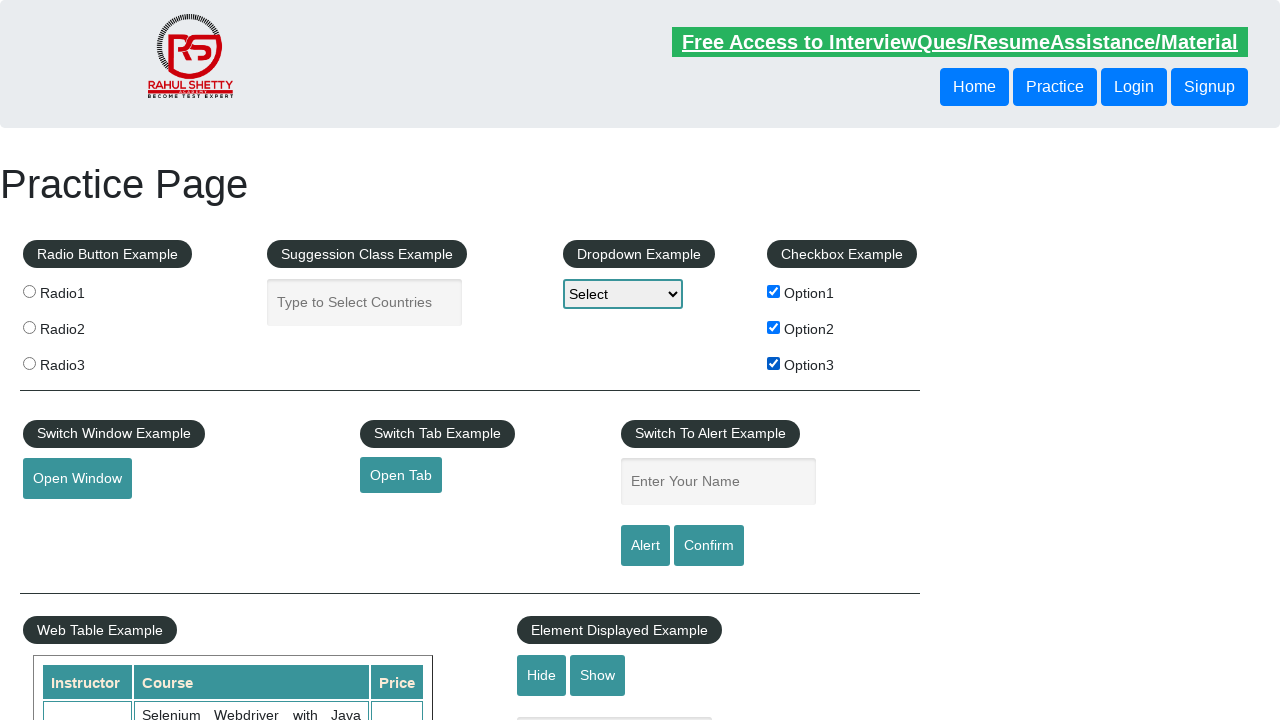